Opens all links from the first column of a footer table in new tabs, then iterates through each tab to print its title

Starting URL: https://rahulshettyacademy.com/AutomationPractice/

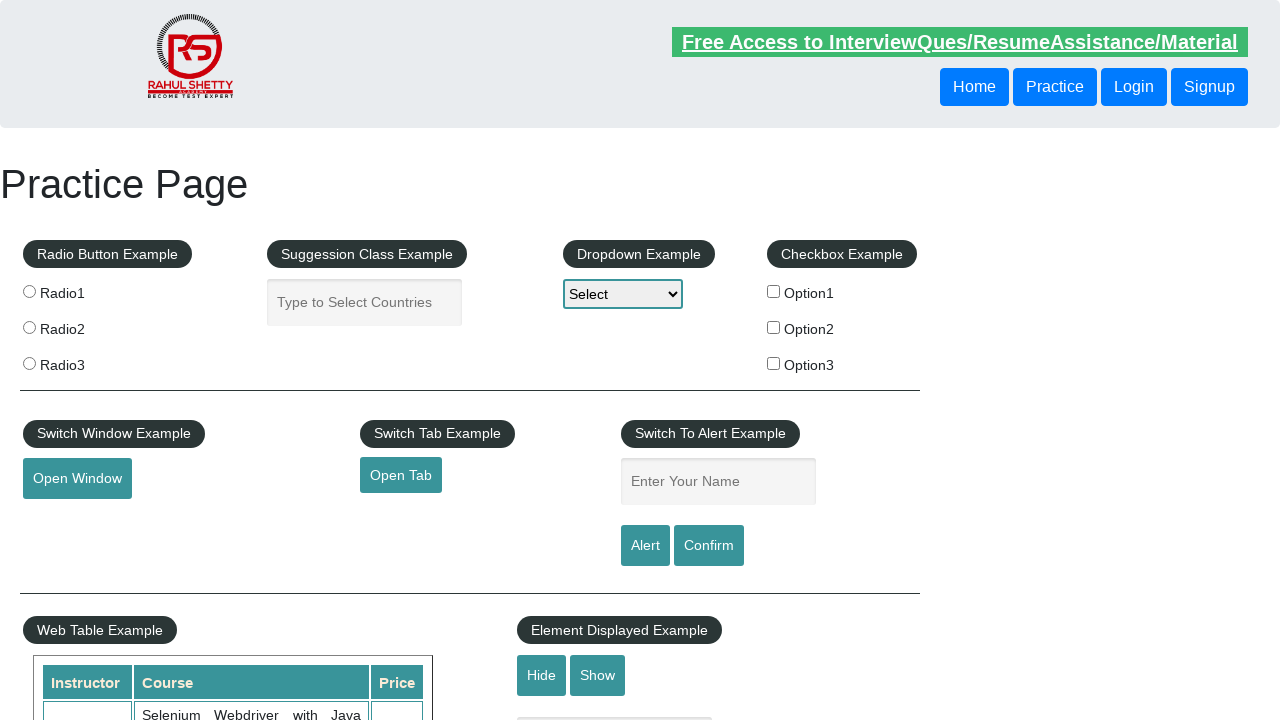

Scrolled down 2000px to view footer table
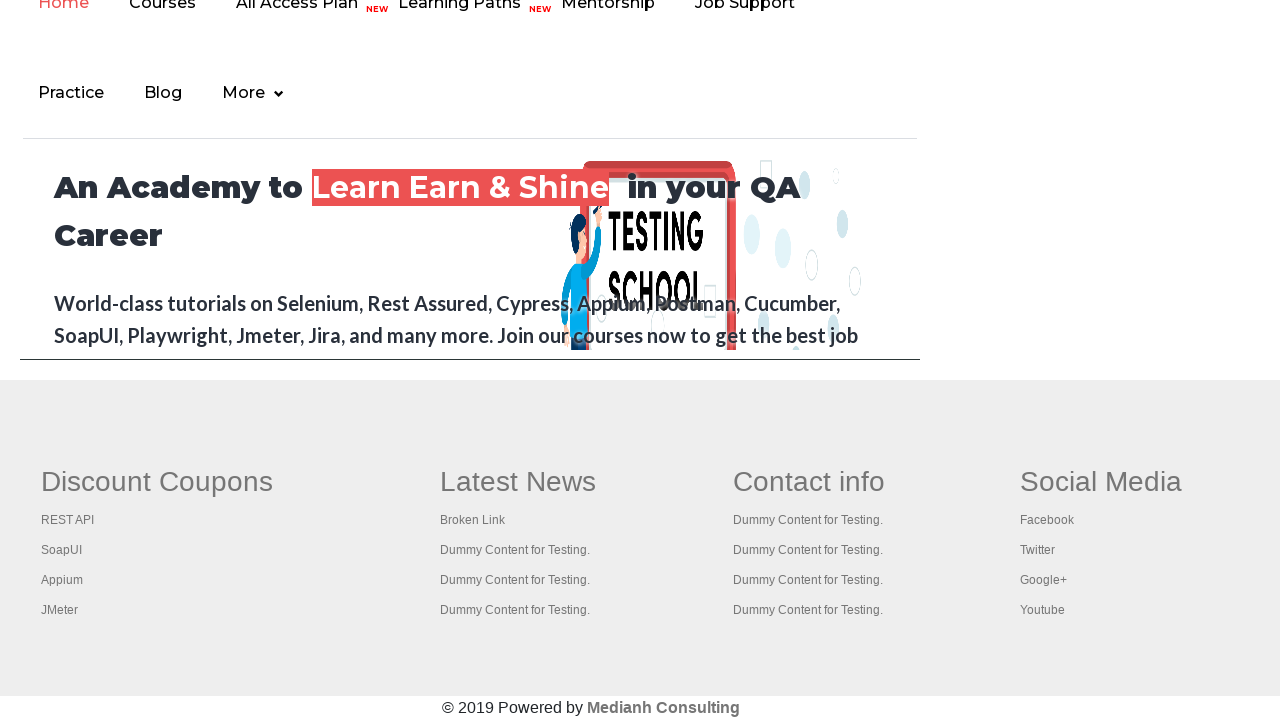

Located first column of footer table
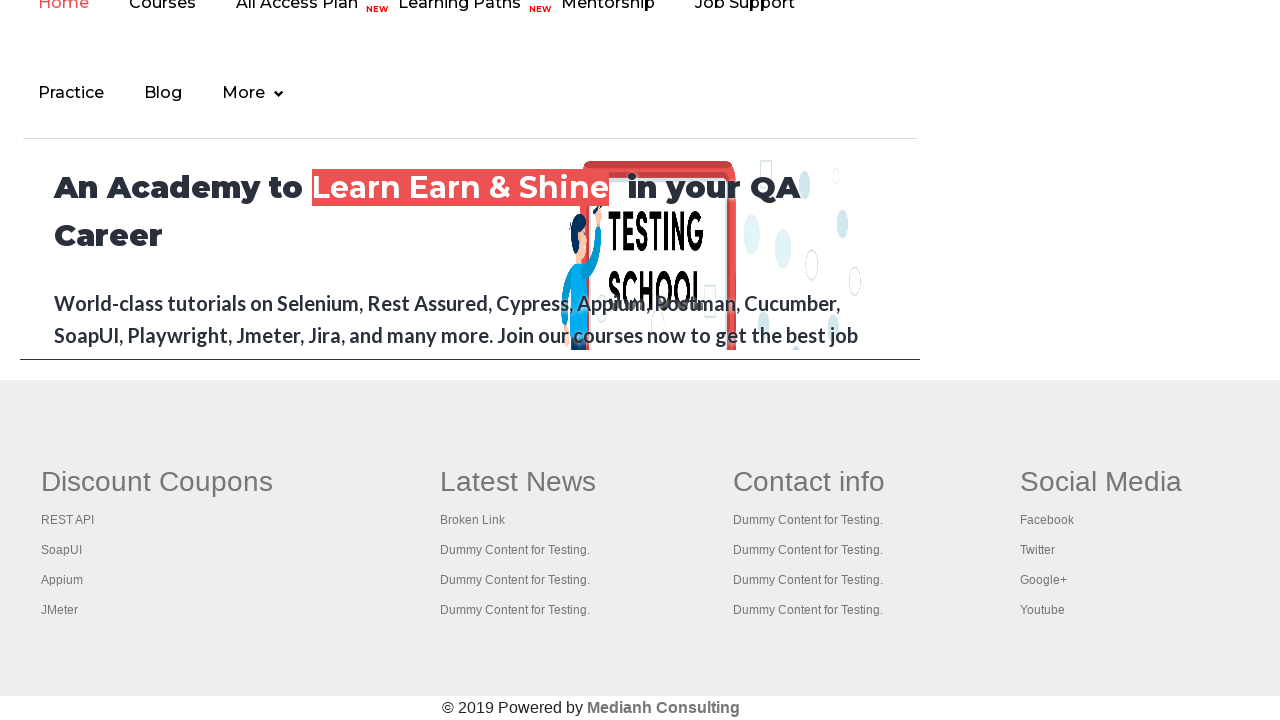

Retrieved all links from first column
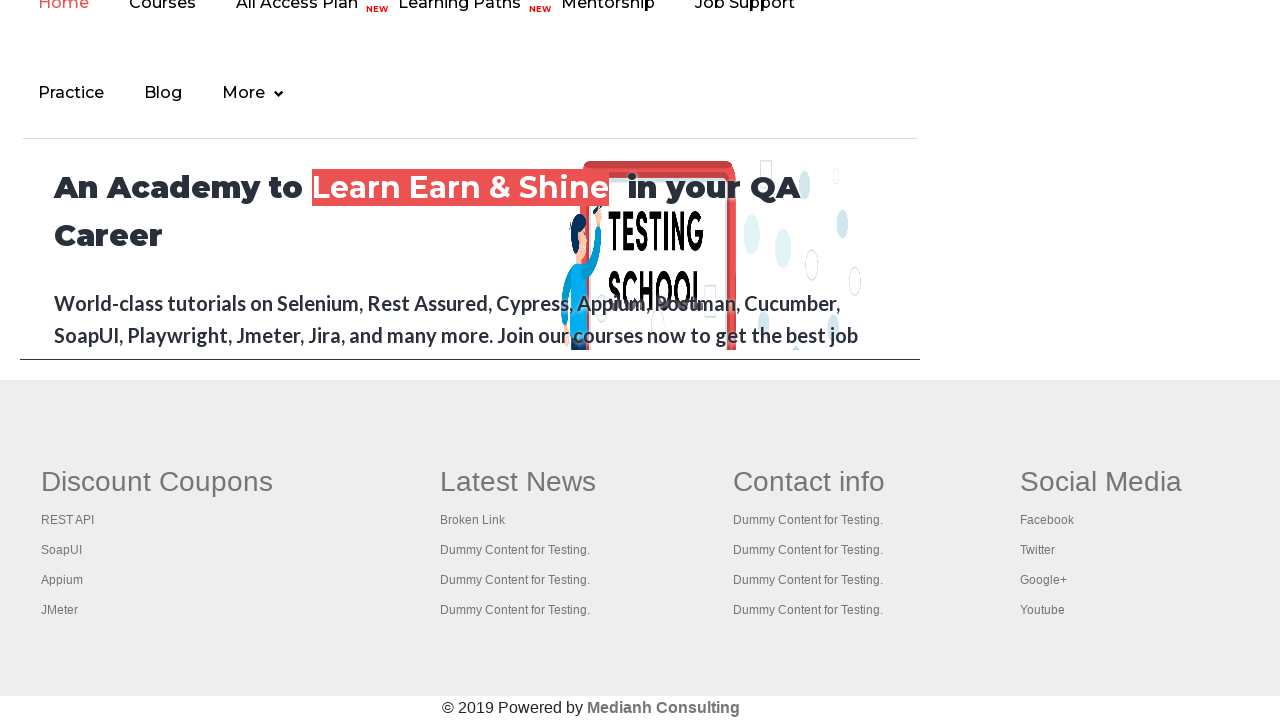

Ctrl+Clicked a link to open in new tab at (157, 482) on (//table[@class='gf-t']/tbody/tr/td/ul)[1] >> a >> nth=0
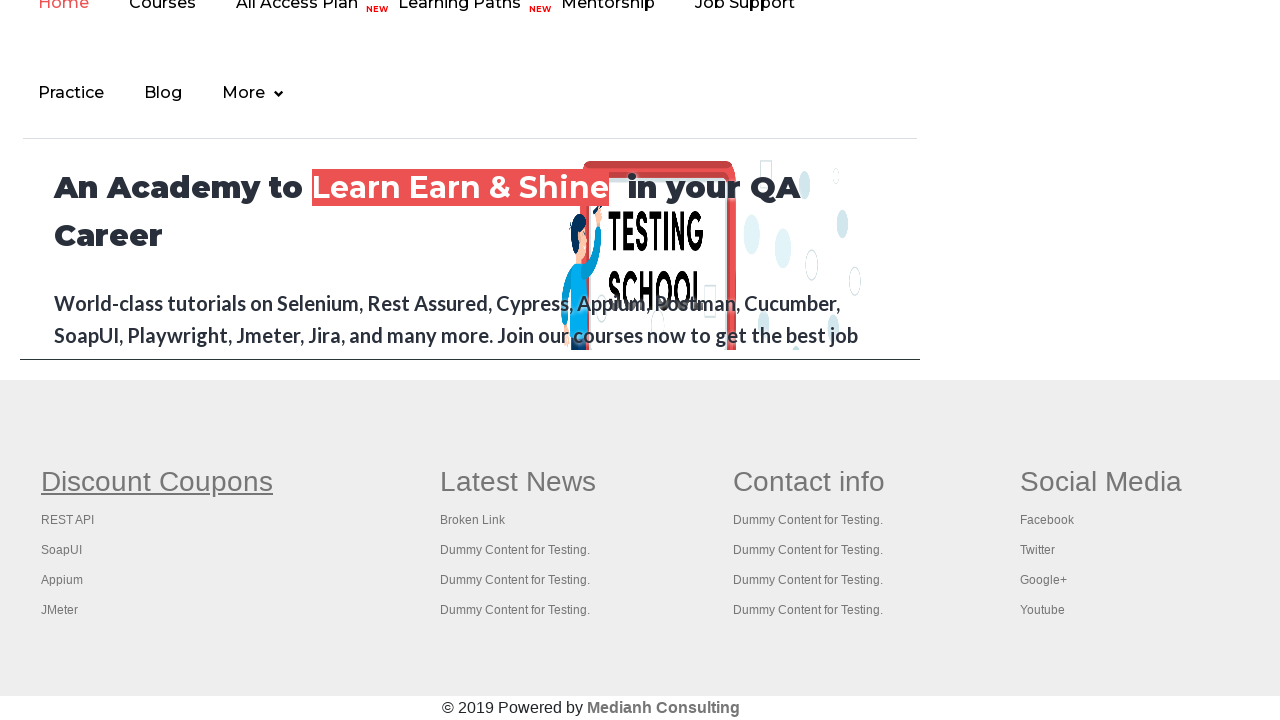

Waited 1000ms for new tab to load
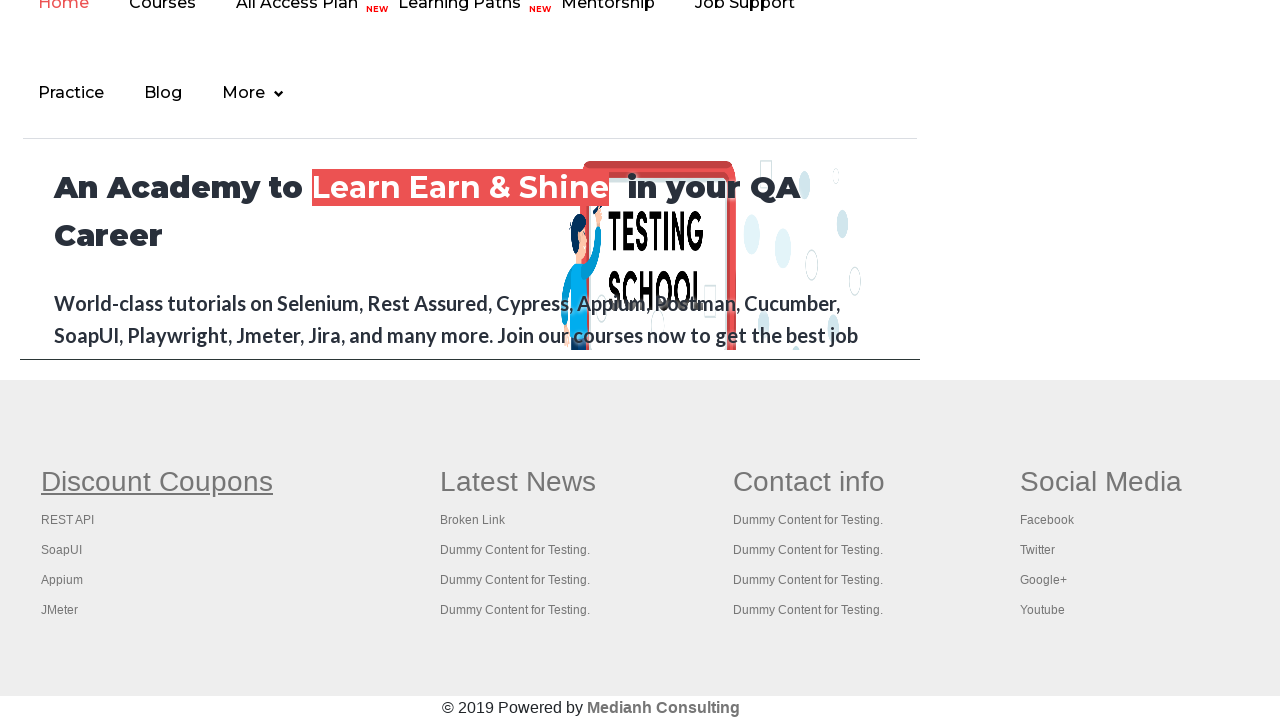

Ctrl+Clicked a link to open in new tab at (68, 520) on (//table[@class='gf-t']/tbody/tr/td/ul)[1] >> a >> nth=1
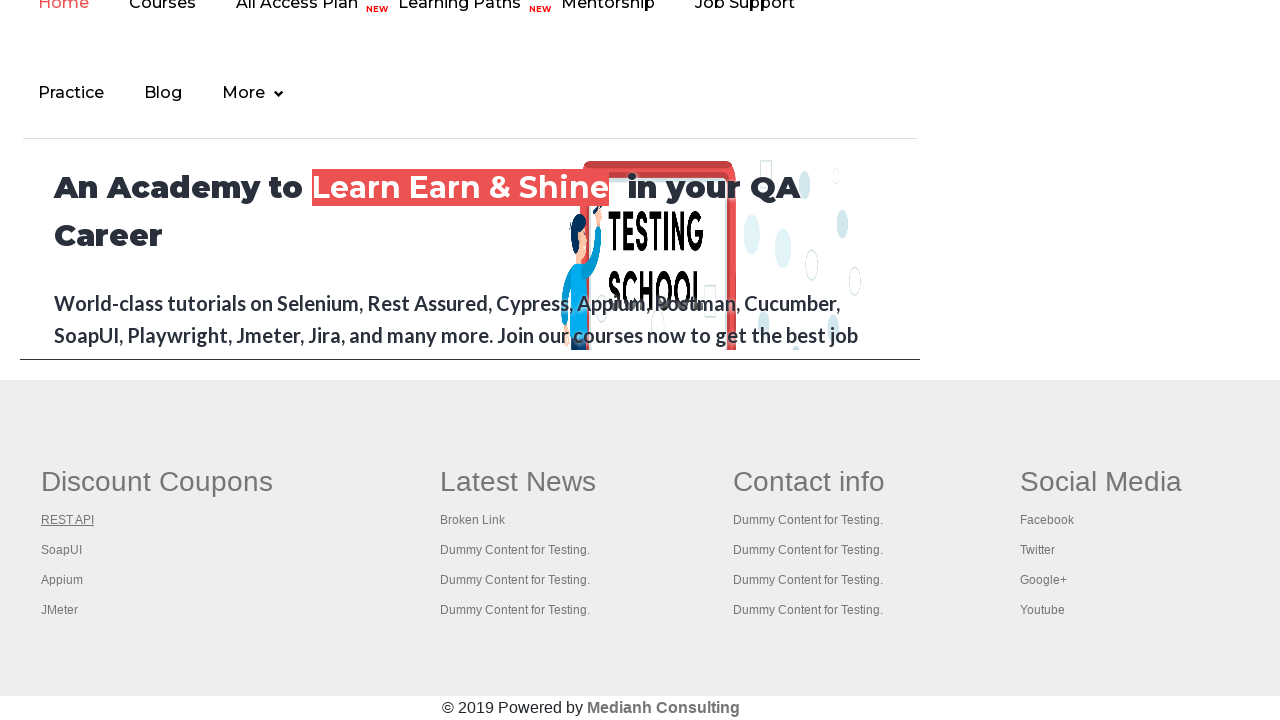

Waited 1000ms for new tab to load
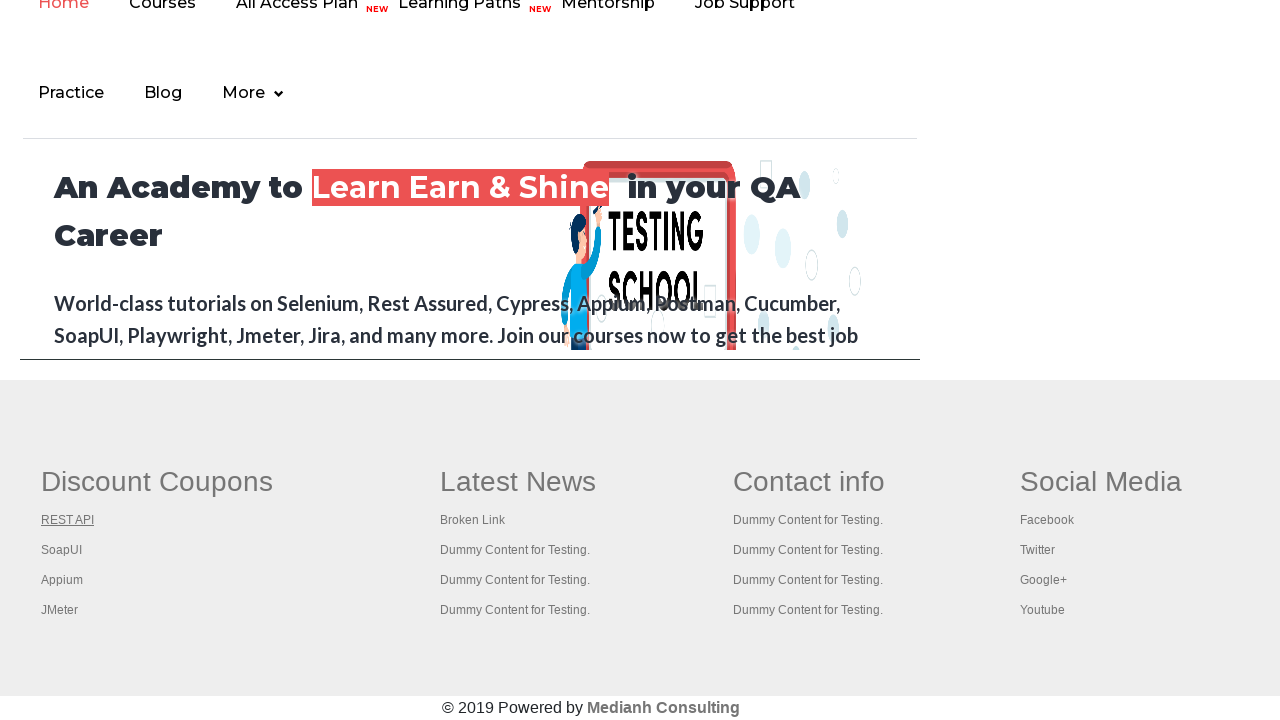

Ctrl+Clicked a link to open in new tab at (62, 550) on (//table[@class='gf-t']/tbody/tr/td/ul)[1] >> a >> nth=2
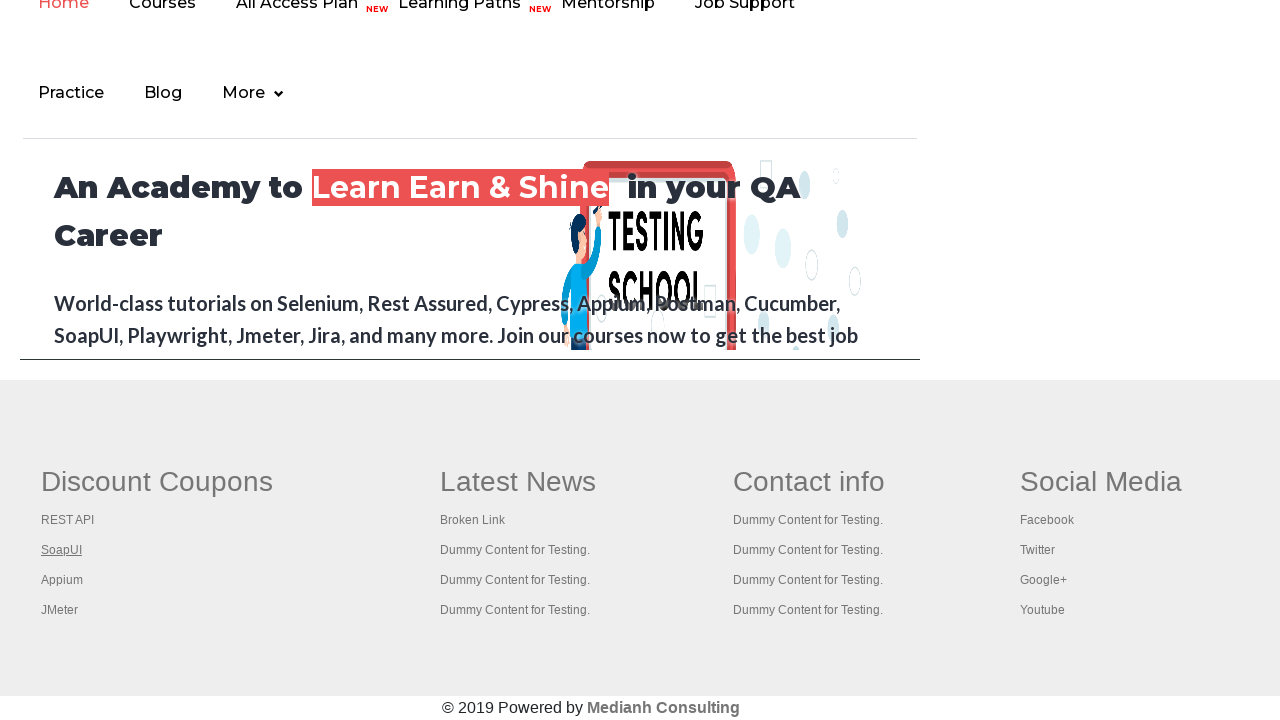

Waited 1000ms for new tab to load
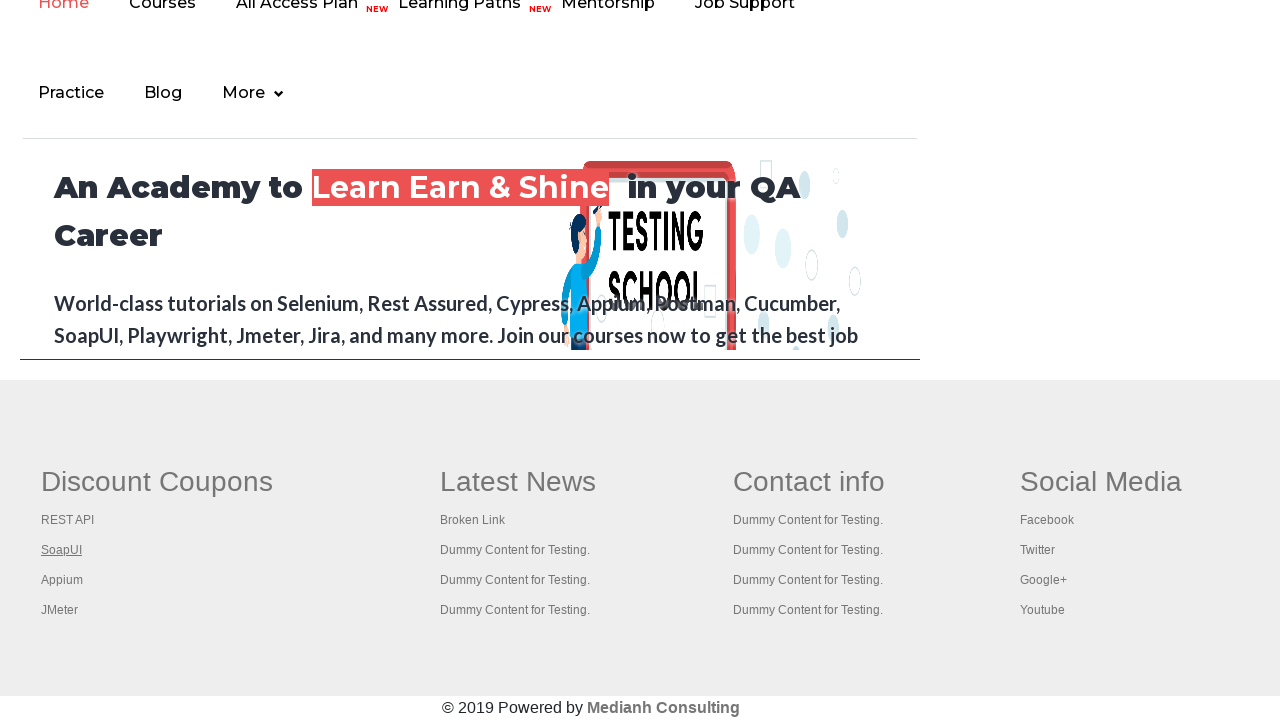

Ctrl+Clicked a link to open in new tab at (62, 580) on (//table[@class='gf-t']/tbody/tr/td/ul)[1] >> a >> nth=3
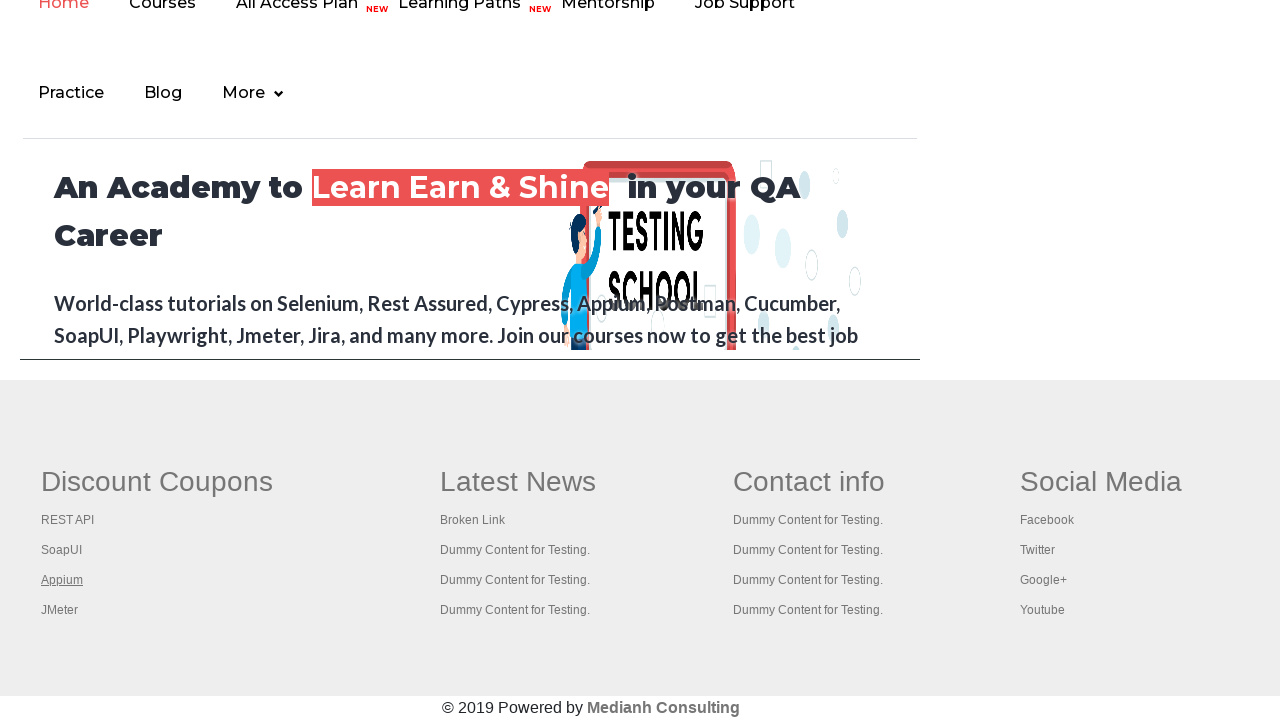

Waited 1000ms for new tab to load
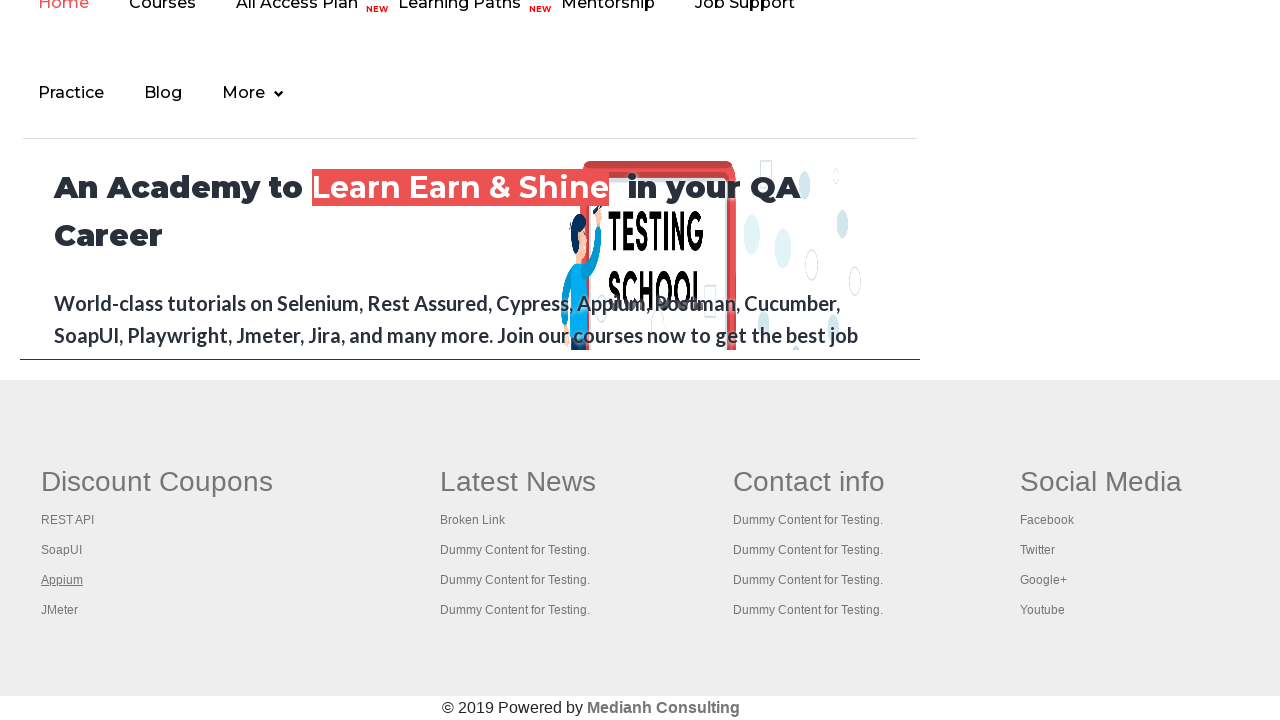

Ctrl+Clicked a link to open in new tab at (60, 610) on (//table[@class='gf-t']/tbody/tr/td/ul)[1] >> a >> nth=4
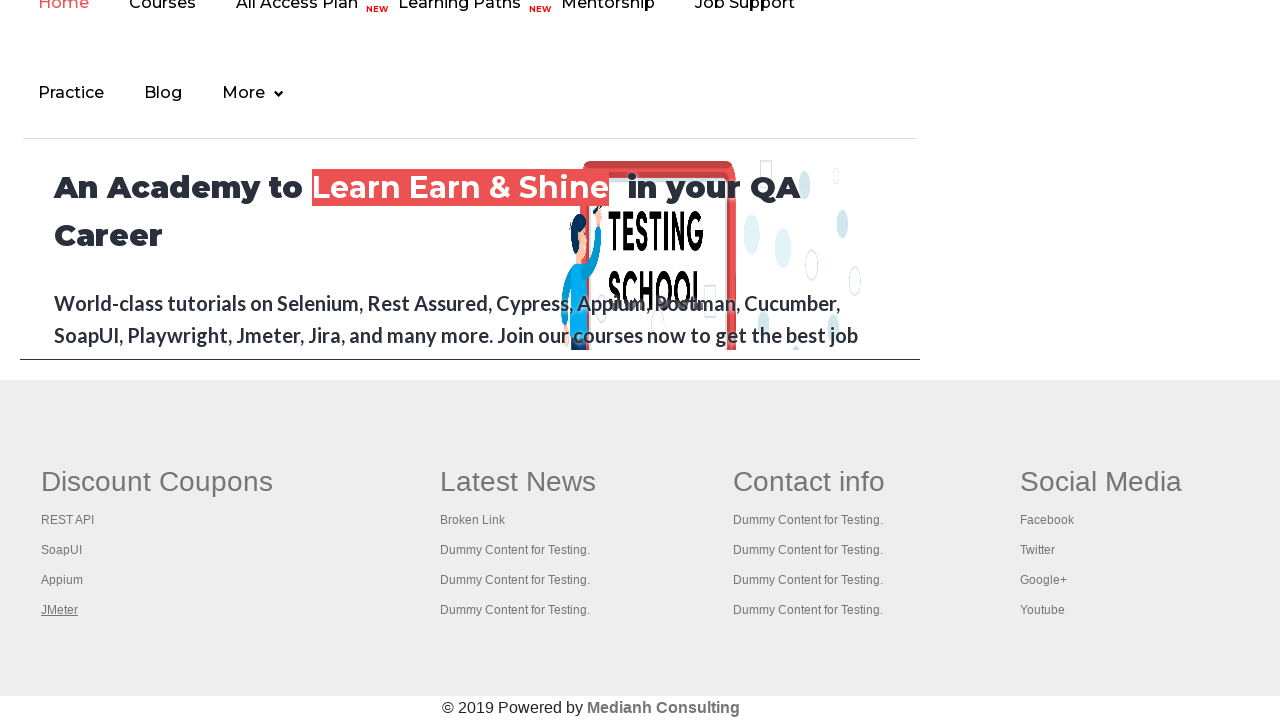

Waited 1000ms for new tab to load
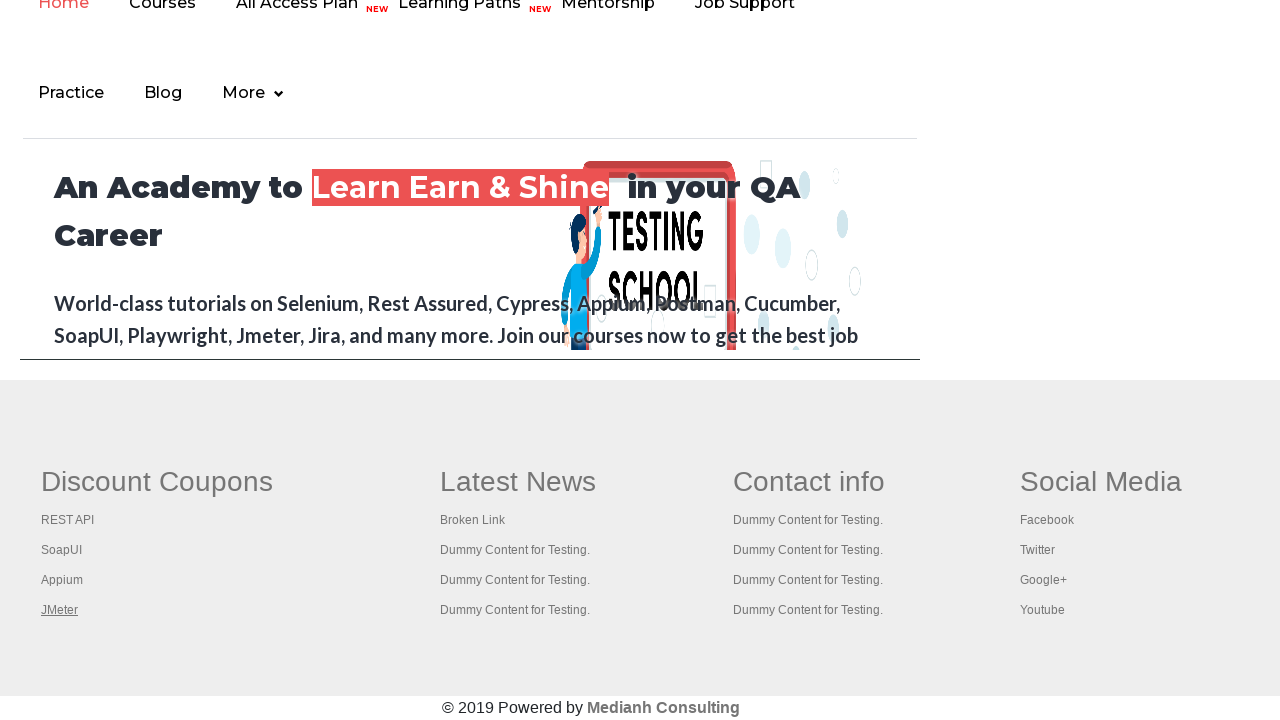

Retrieved all open pages/tabs from context
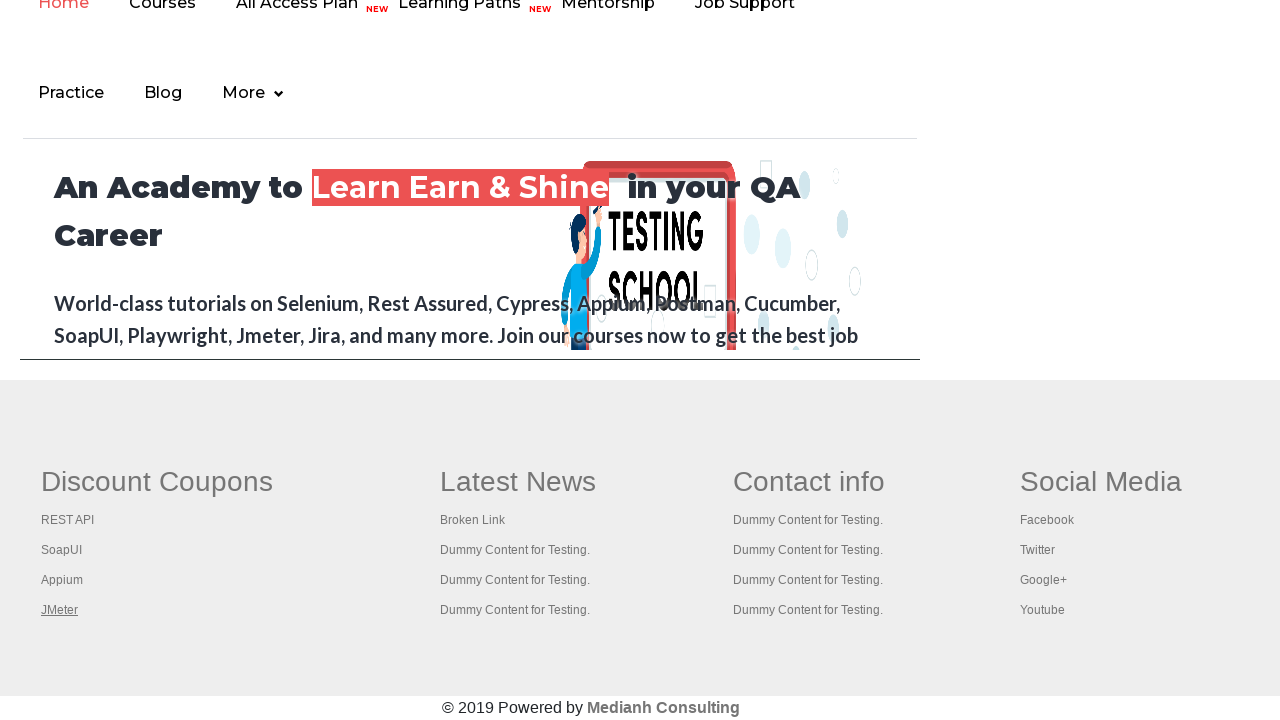

Brought tab to front: Practice Page
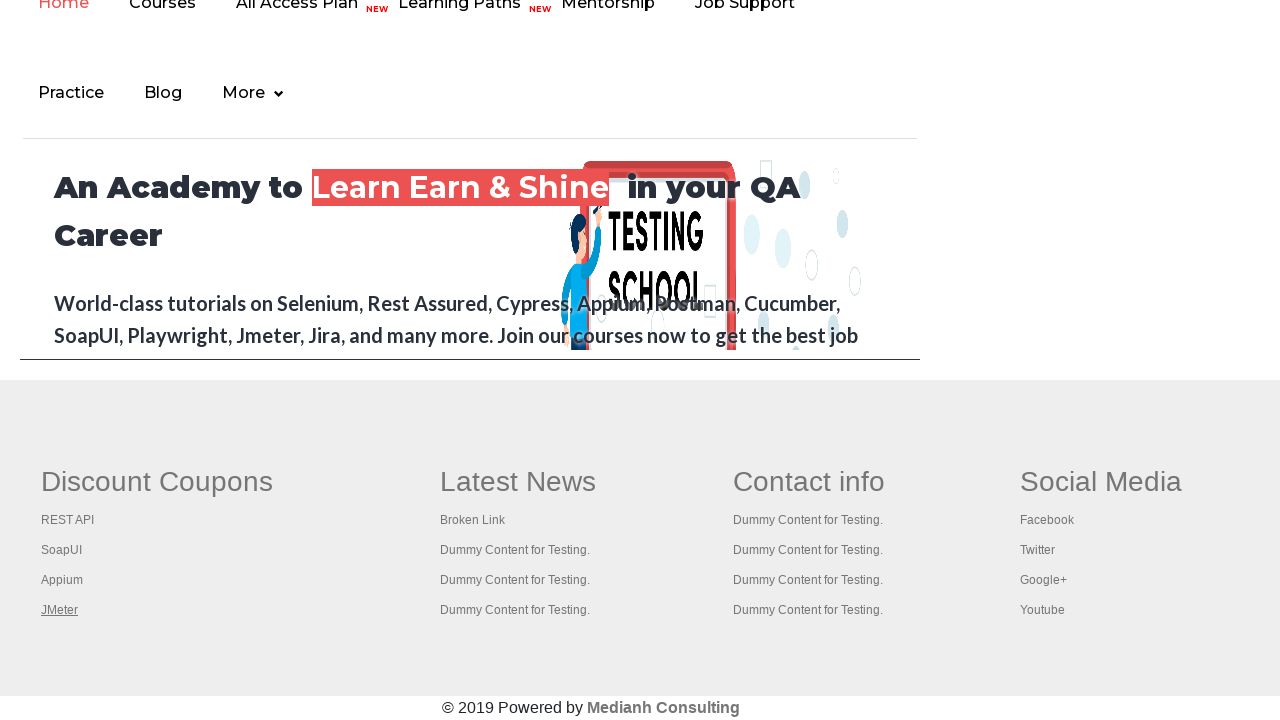

Waited 1000ms before checking next tab
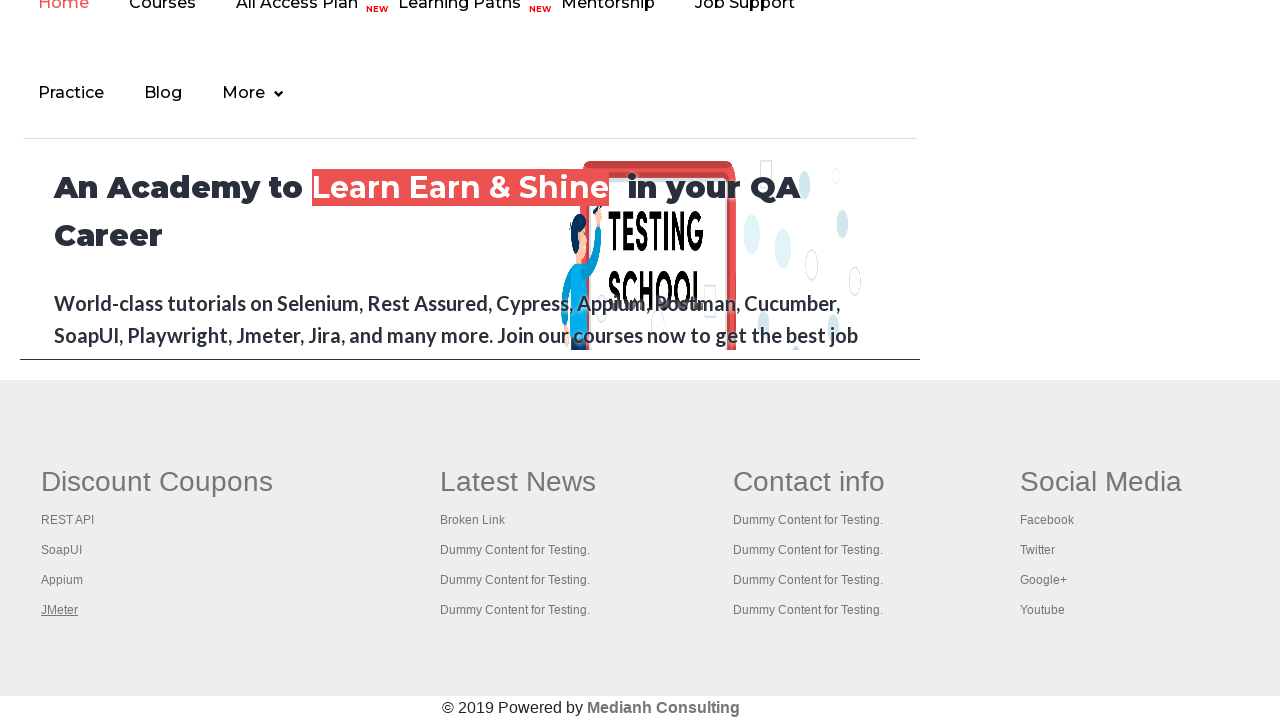

Brought tab to front: Practice Page
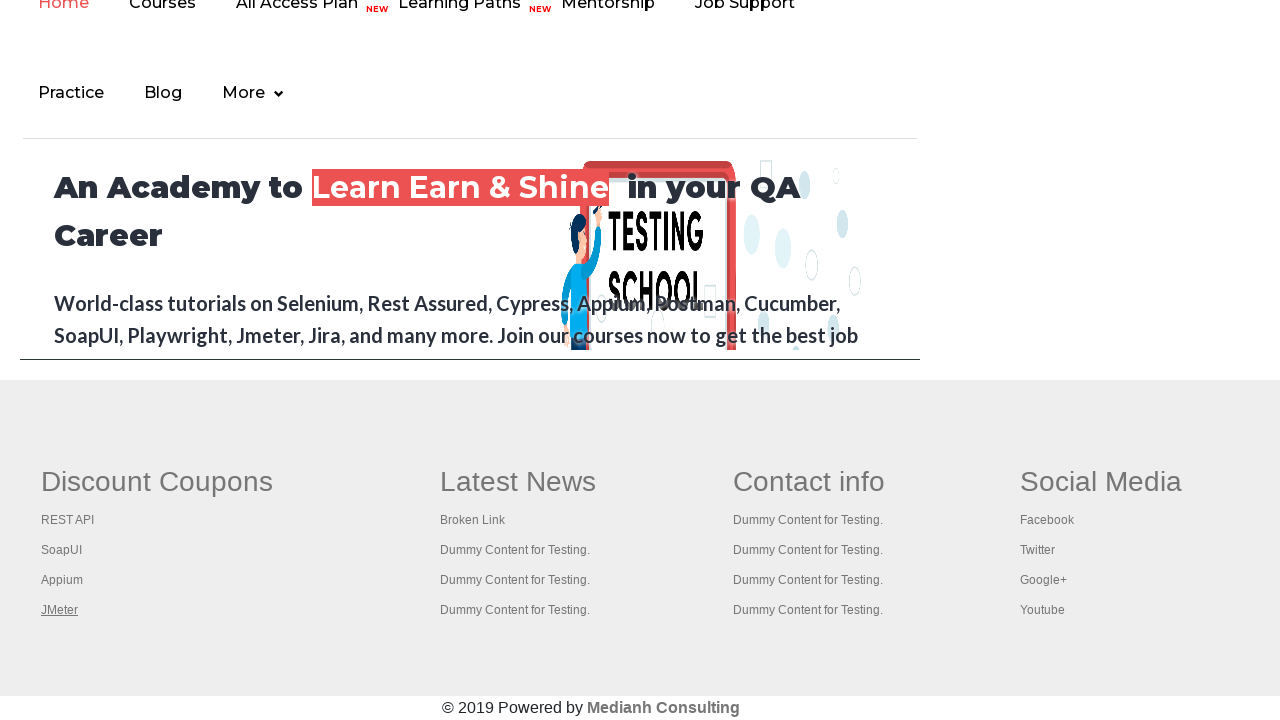

Waited 1000ms before checking next tab
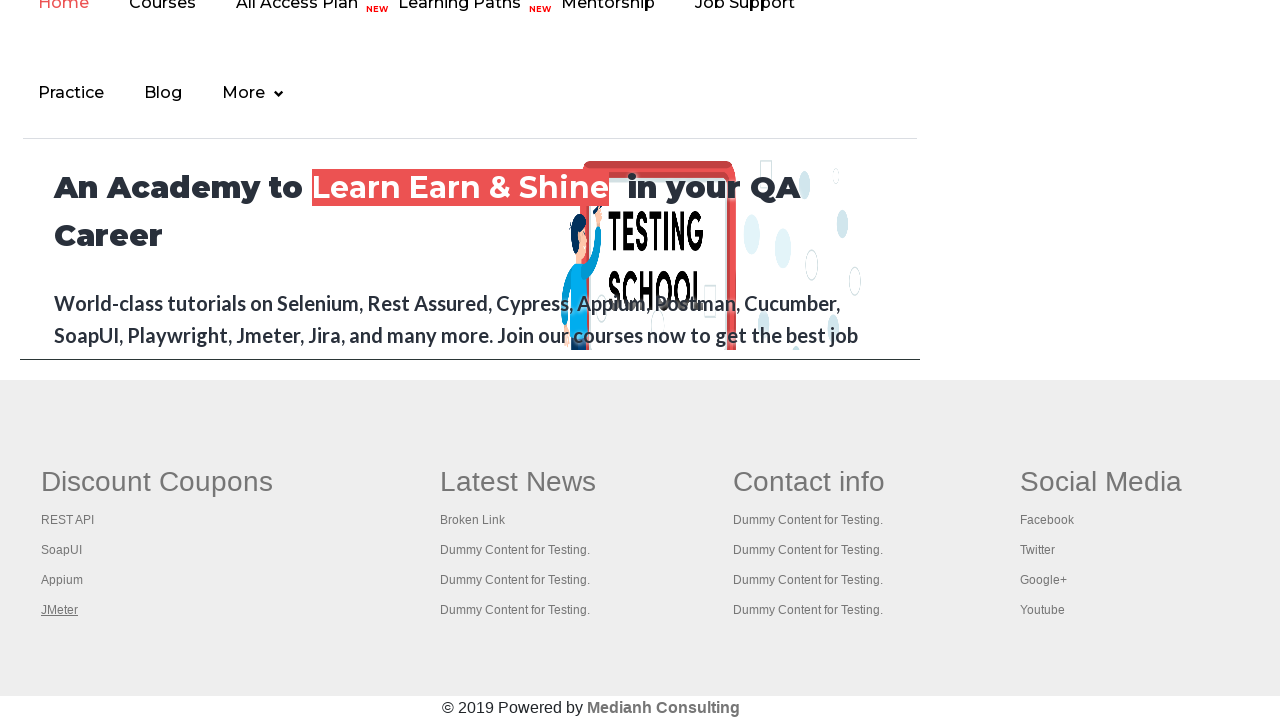

Brought tab to front: REST API Tutorial
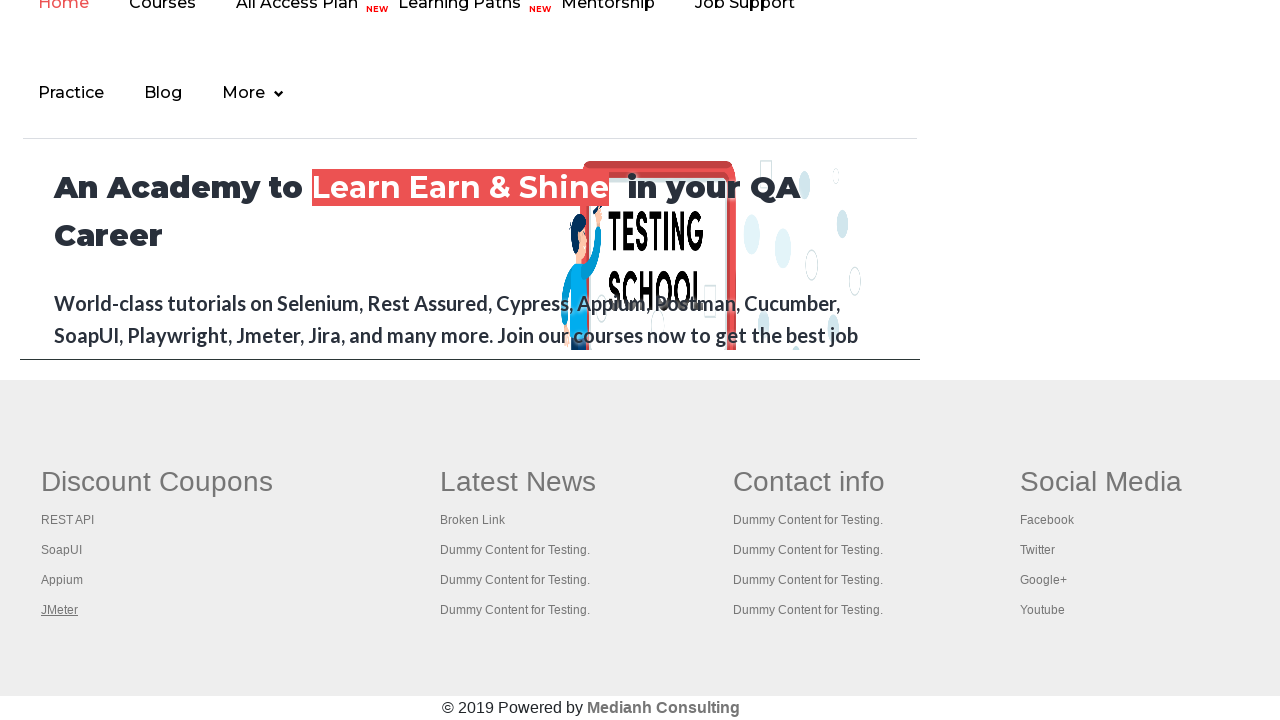

Waited 1000ms before checking next tab
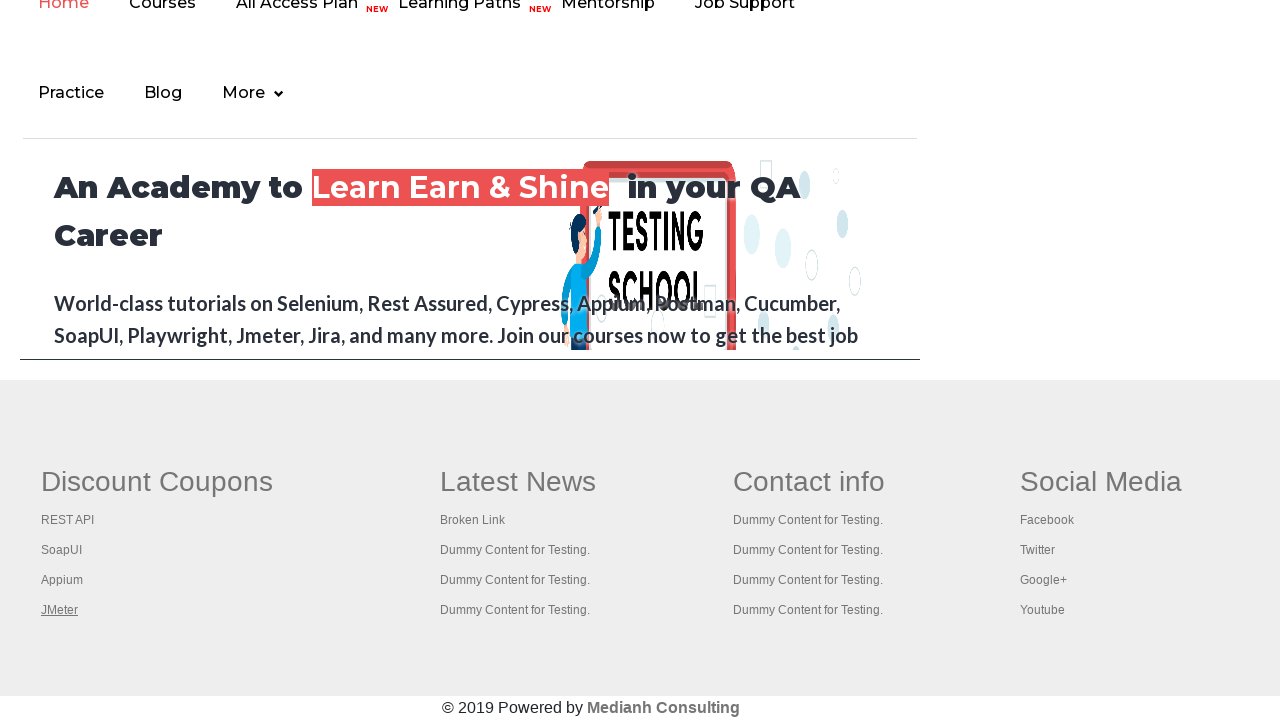

Brought tab to front: The World’s Most Popular API Testing Tool | SoapUI
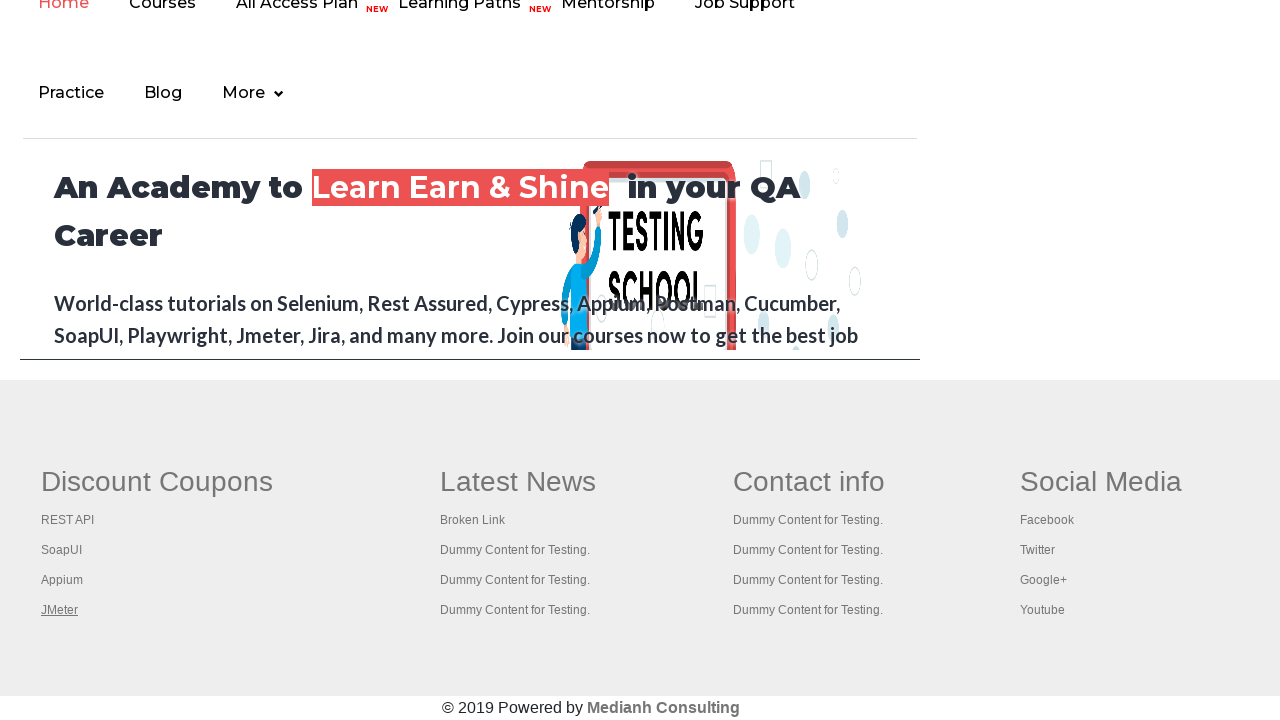

Waited 1000ms before checking next tab
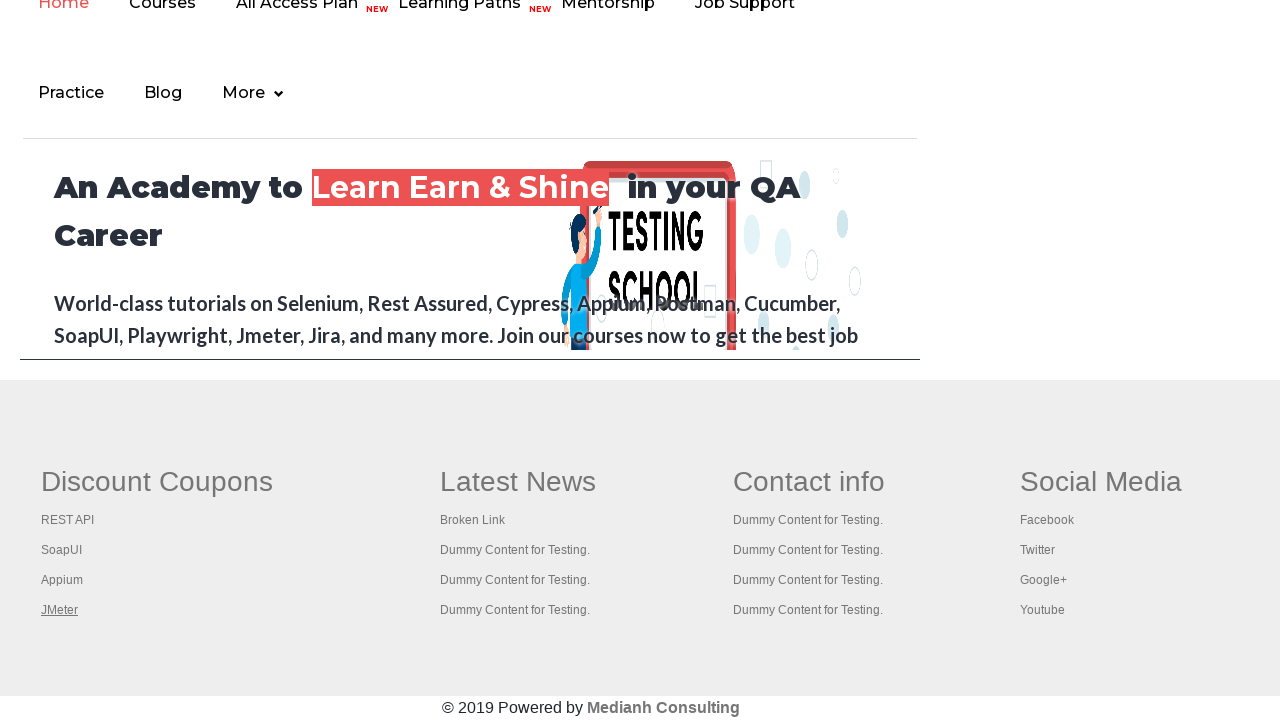

Brought tab to front: Appium tutorial for Mobile Apps testing | RahulShetty Academy | Rahul
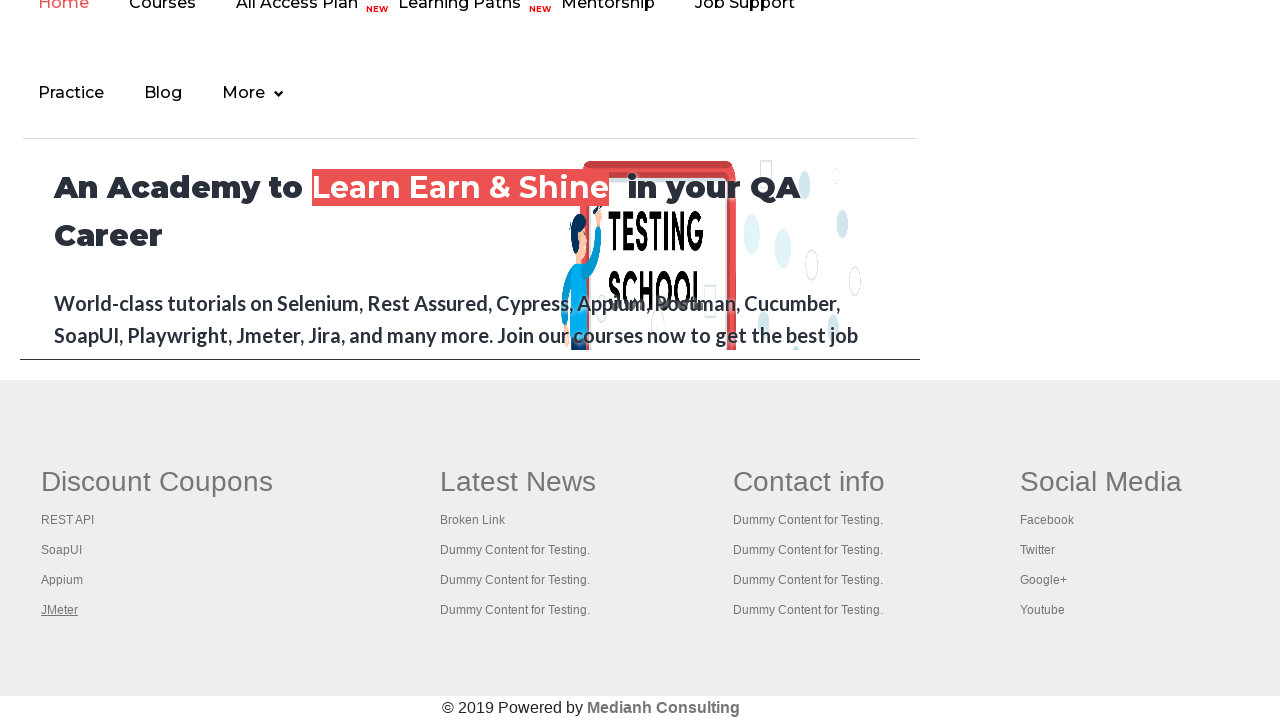

Waited 1000ms before checking next tab
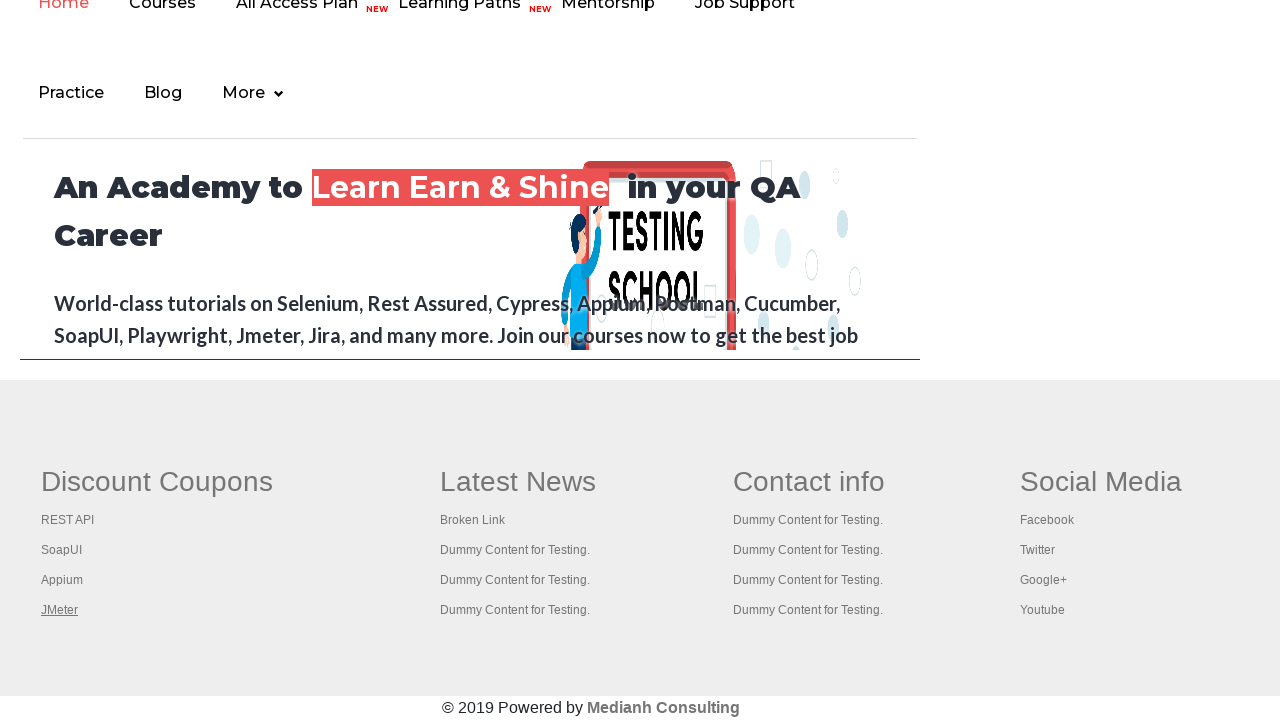

Brought tab to front: Apache JMeter - Apache JMeter™
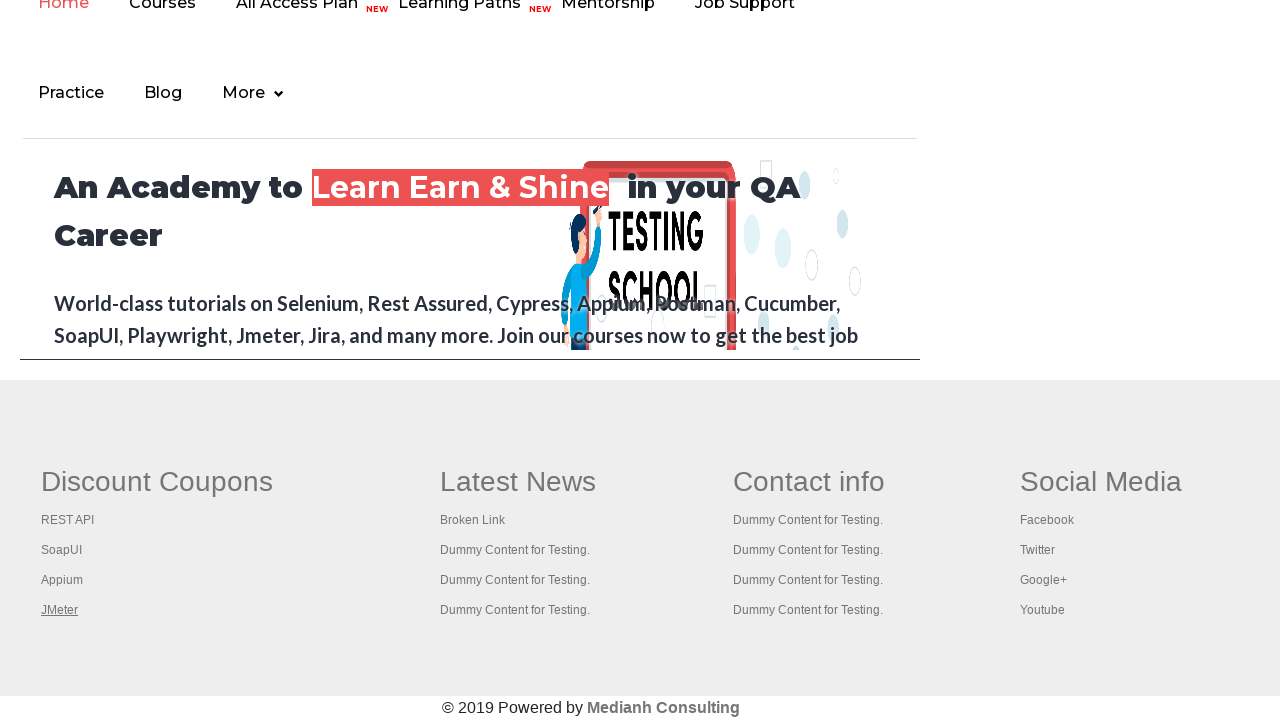

Waited 1000ms before checking next tab
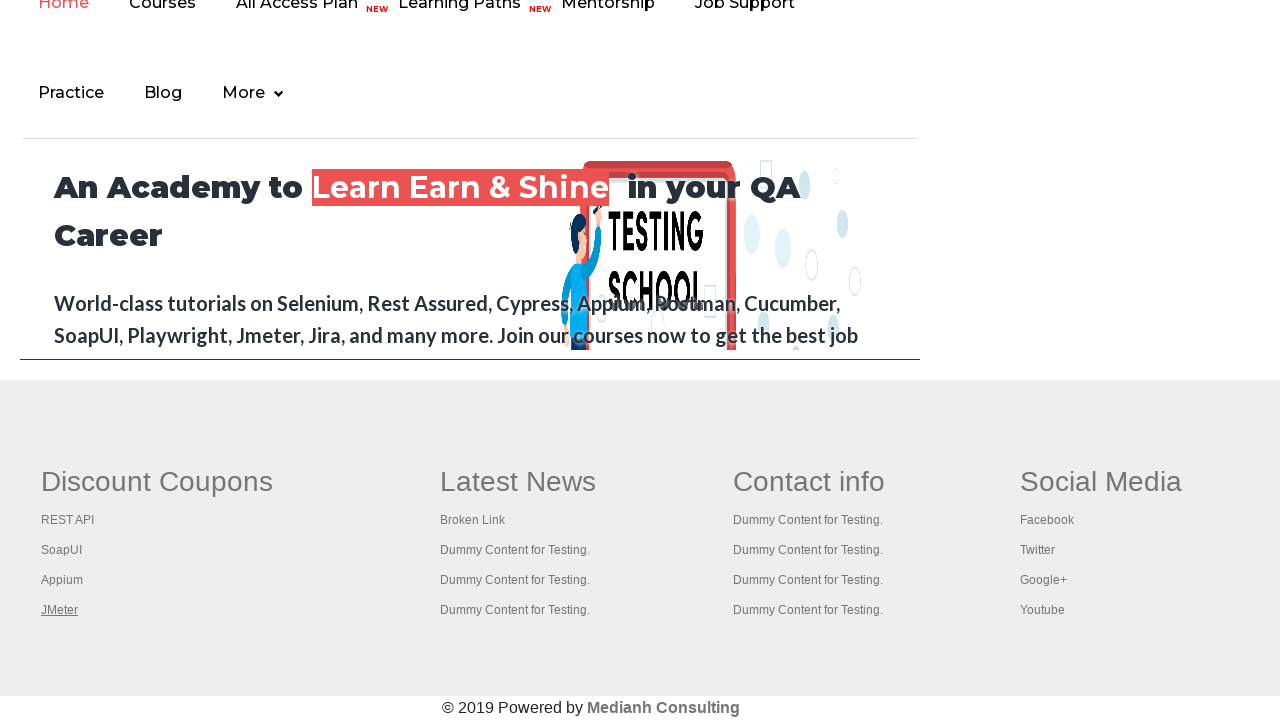

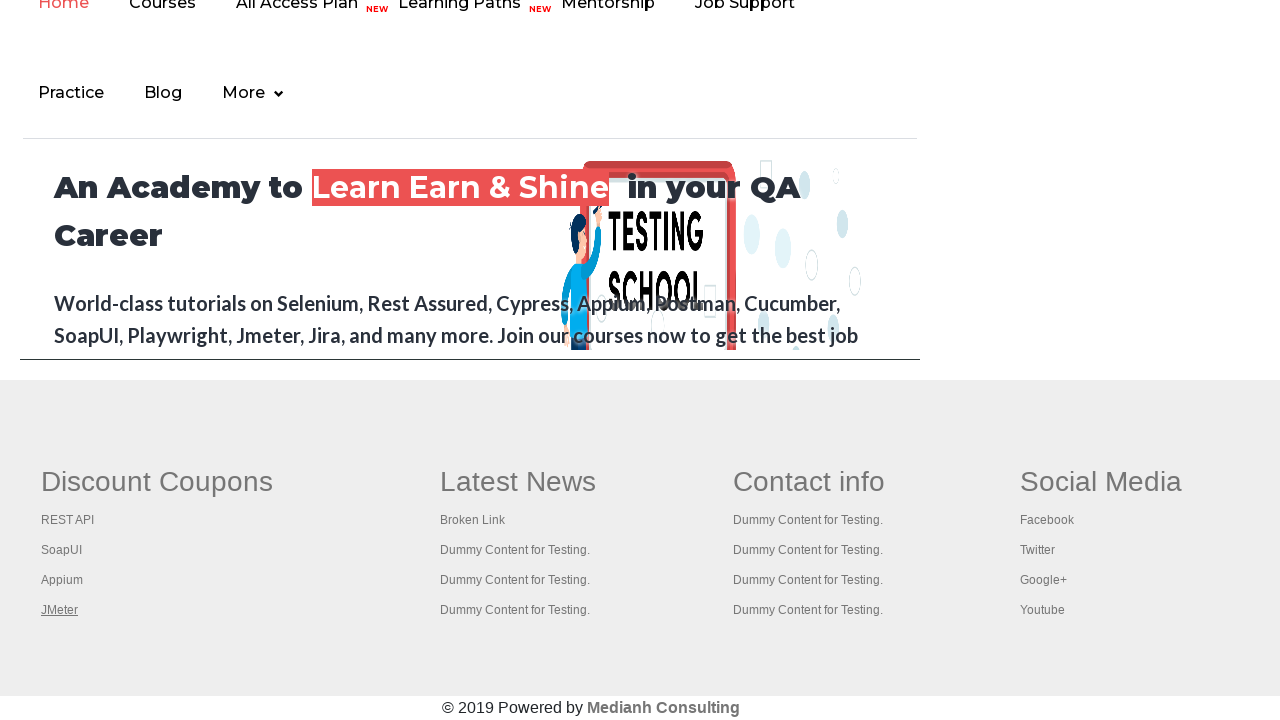